Tests element location on W3Schools website using various locators (ID, NAME, CLASS_NAME, LINK_TEXT) and clicks on the "Upgrade" link to navigate to a new page.

Starting URL: https://www.w3schools.com

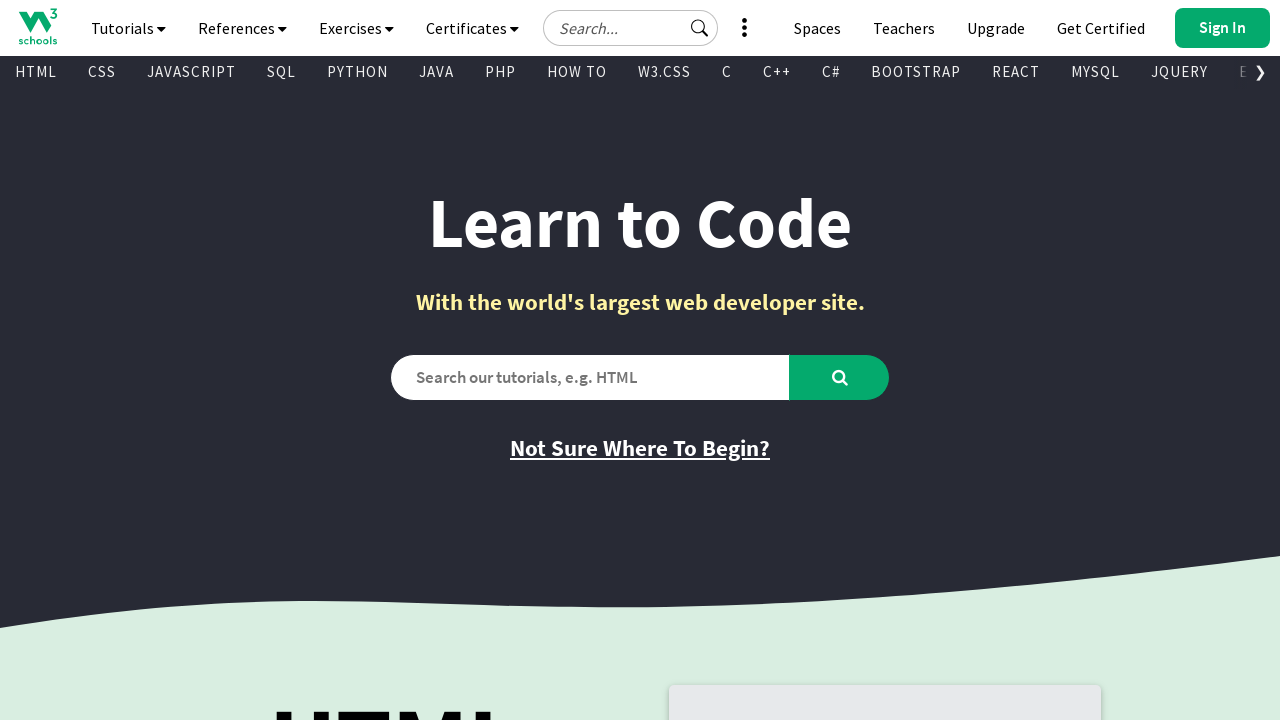

Waited for page to load (domcontentloaded)
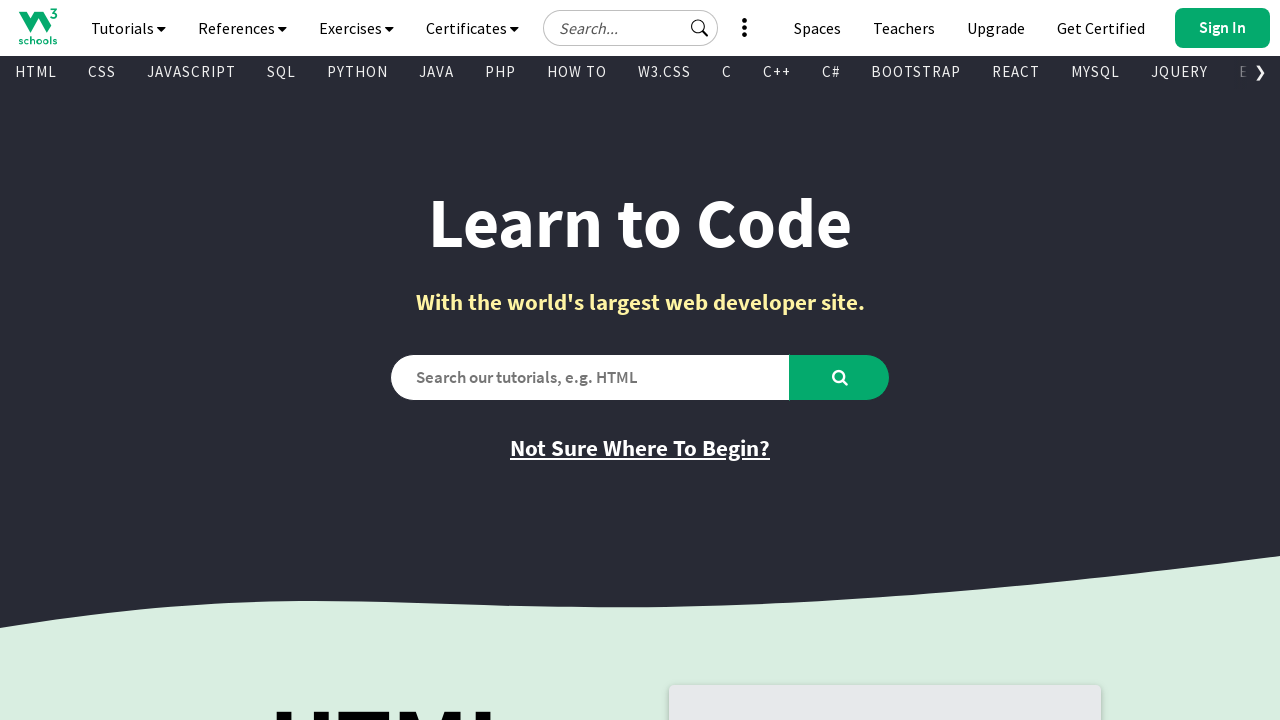

Located element with ID 'radio_darkcode'
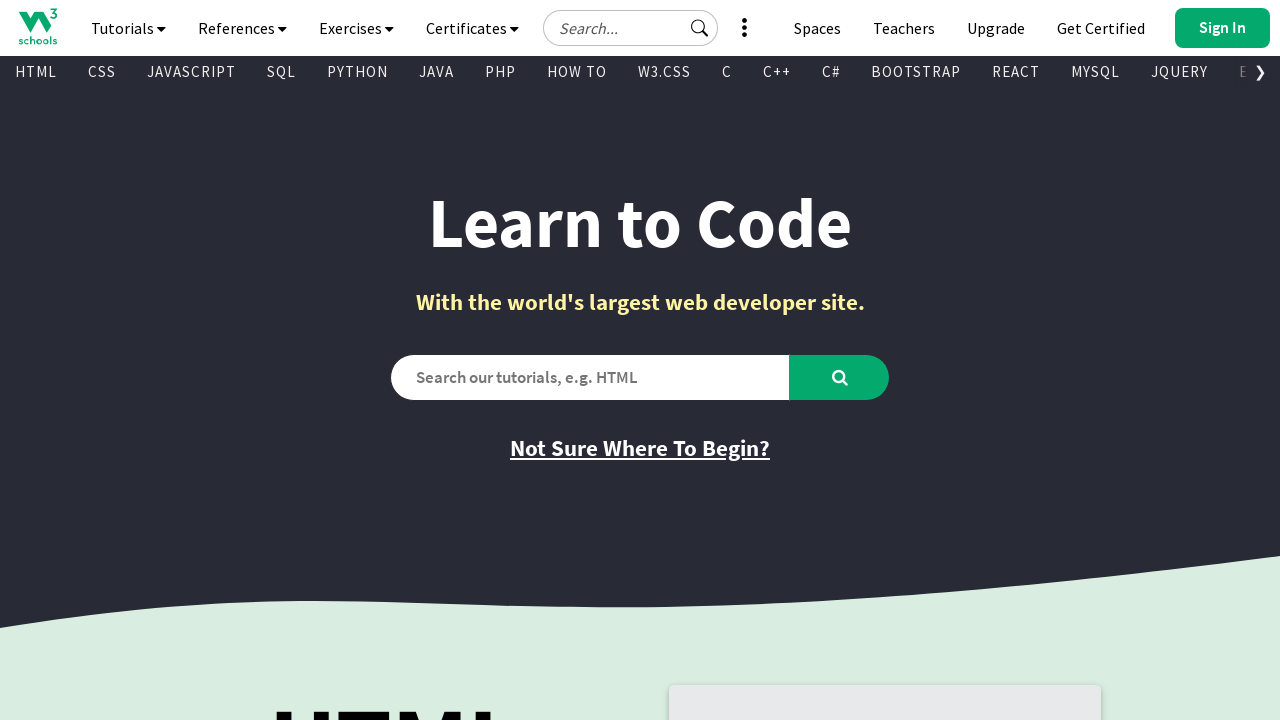

Located element with name 'viewport'
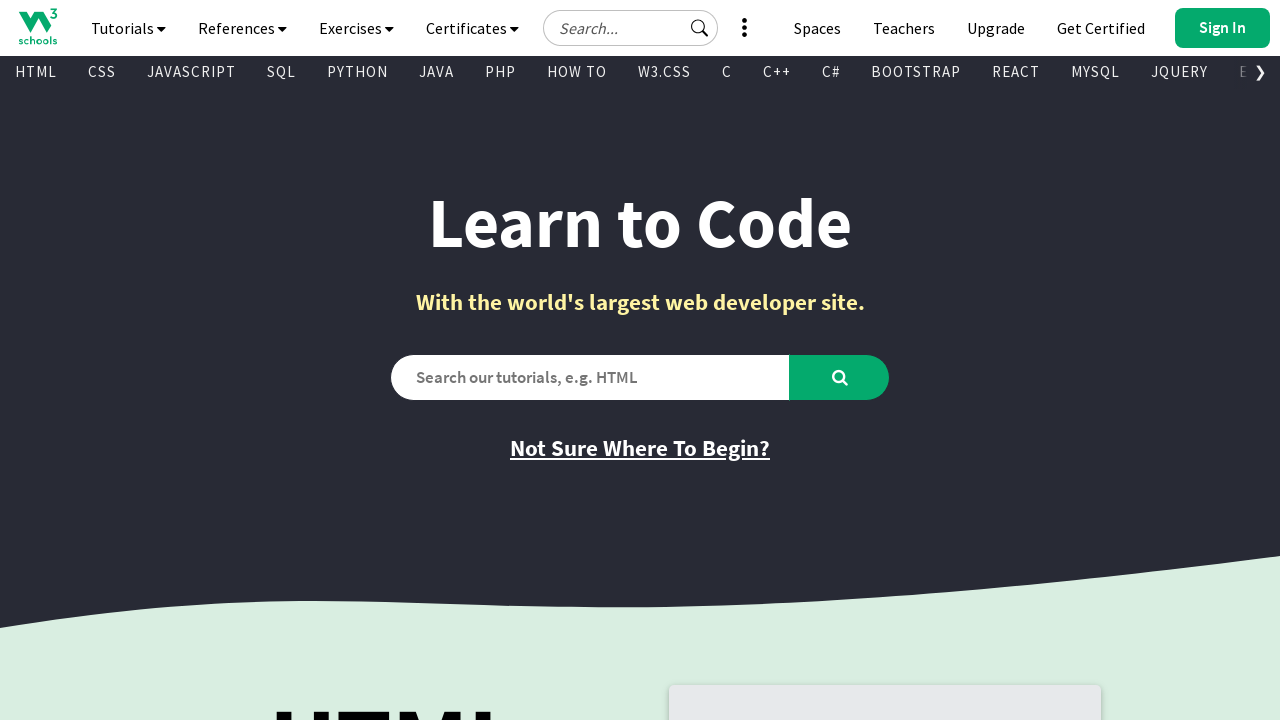

Located element with class 'w3-bar'
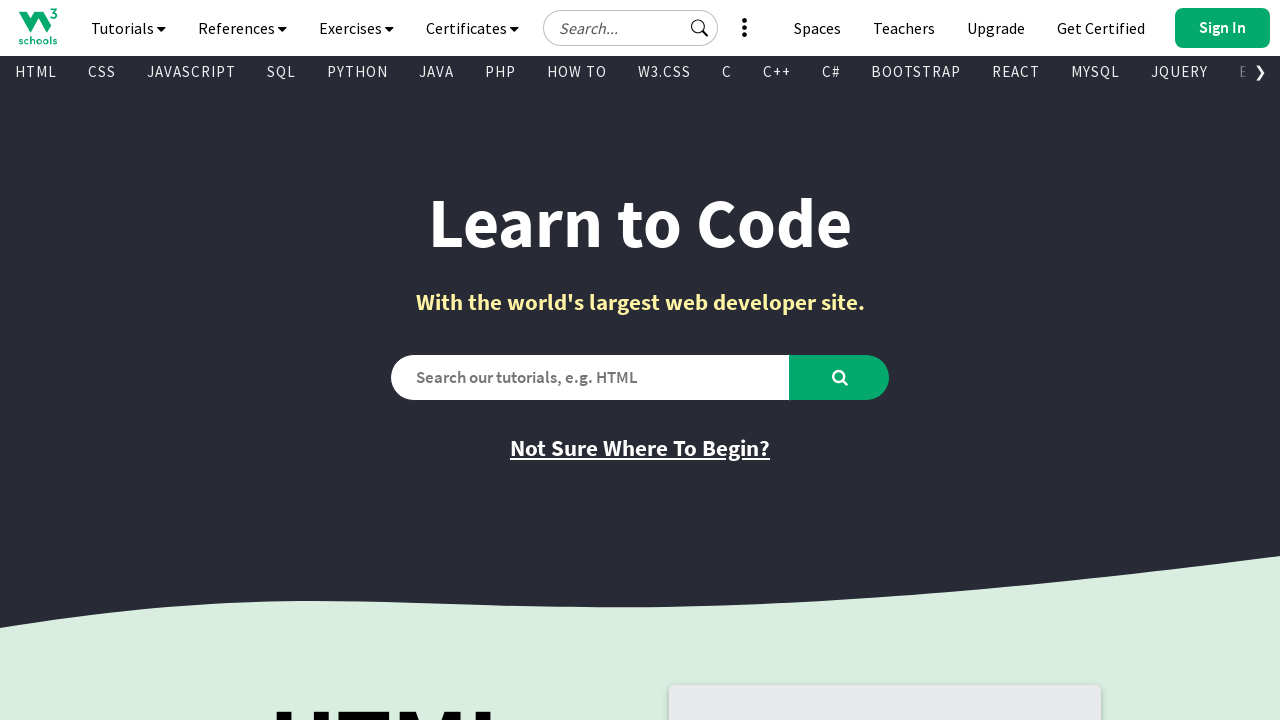

Clicked on the 'Upgrade' link at (996, 28) on text=Upgrade
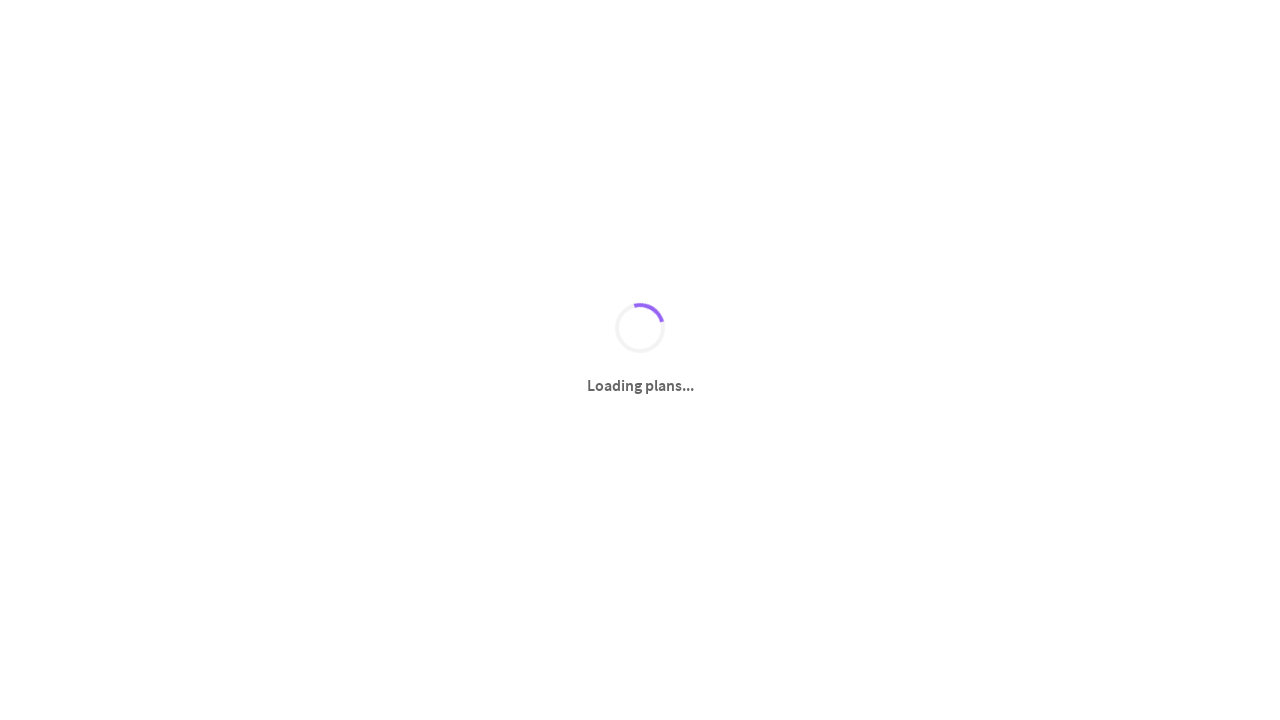

Waited for page to load after navigation (domcontentloaded)
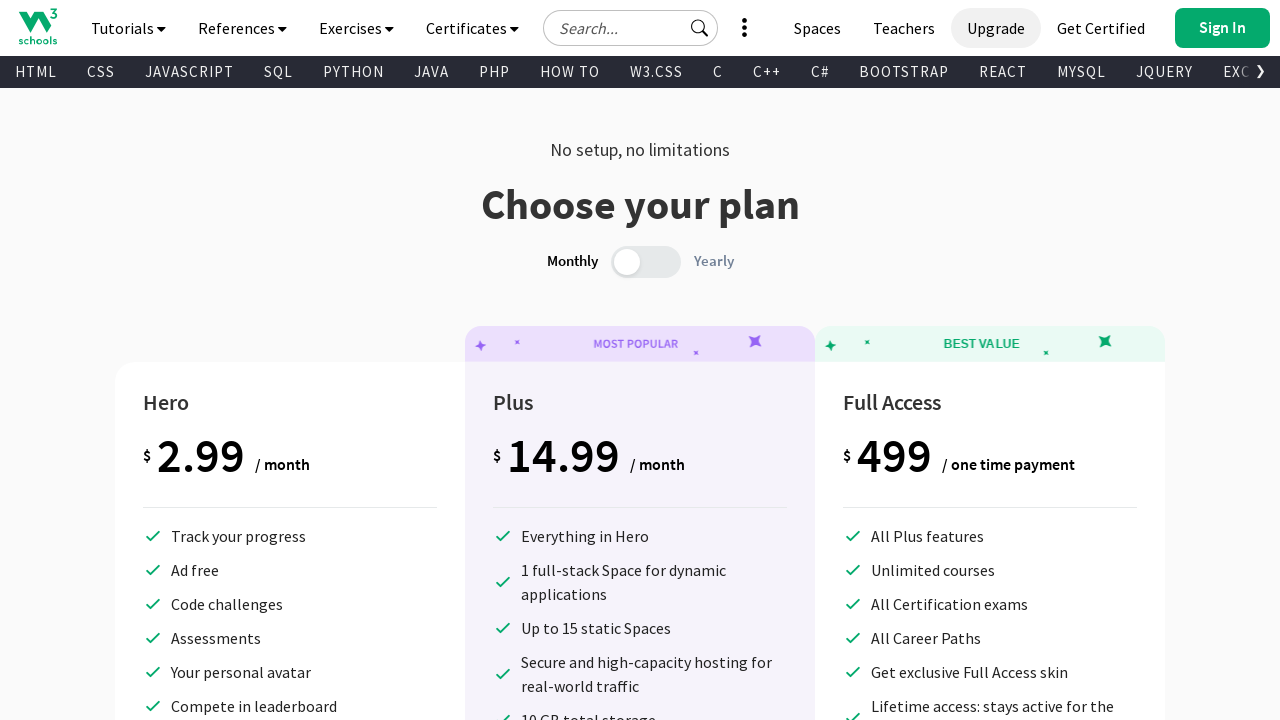

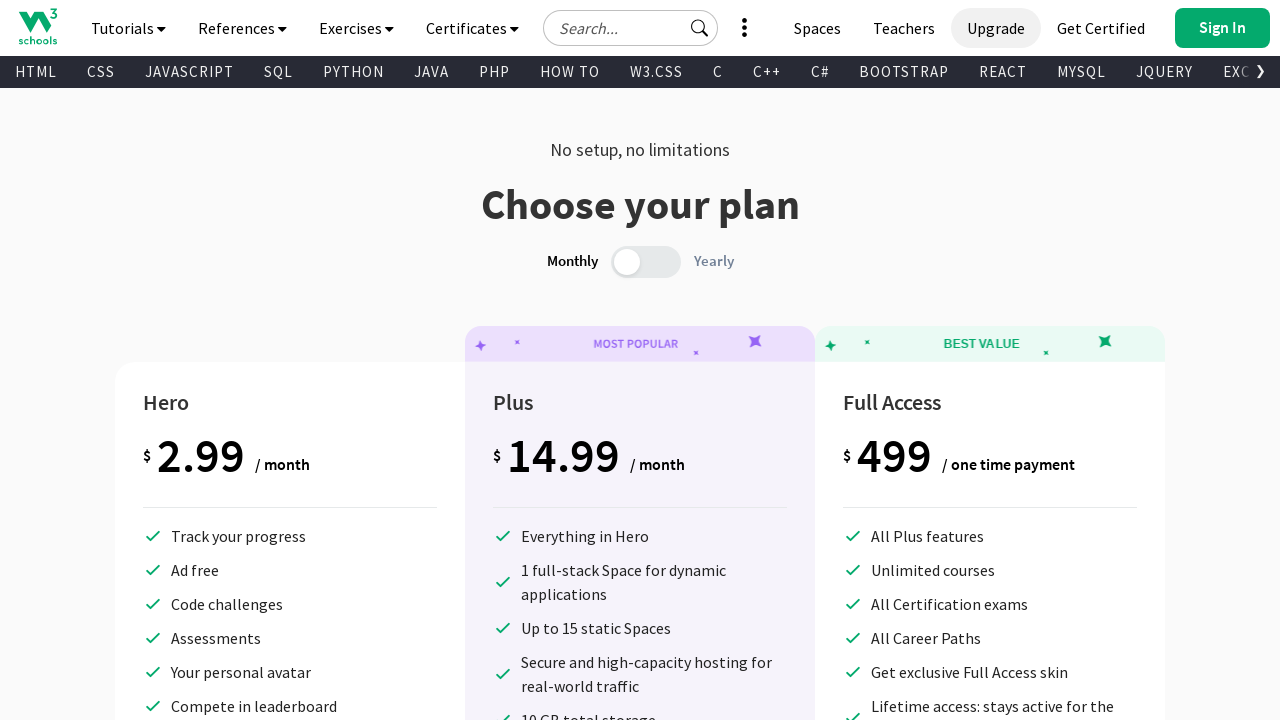